Navigates to a dropdown demo page on syntaxtechs.com and verifies the page loads successfully

Starting URL: http://syntaxtechs.com/selenium-practice/basic-select-dropdown-demo.php

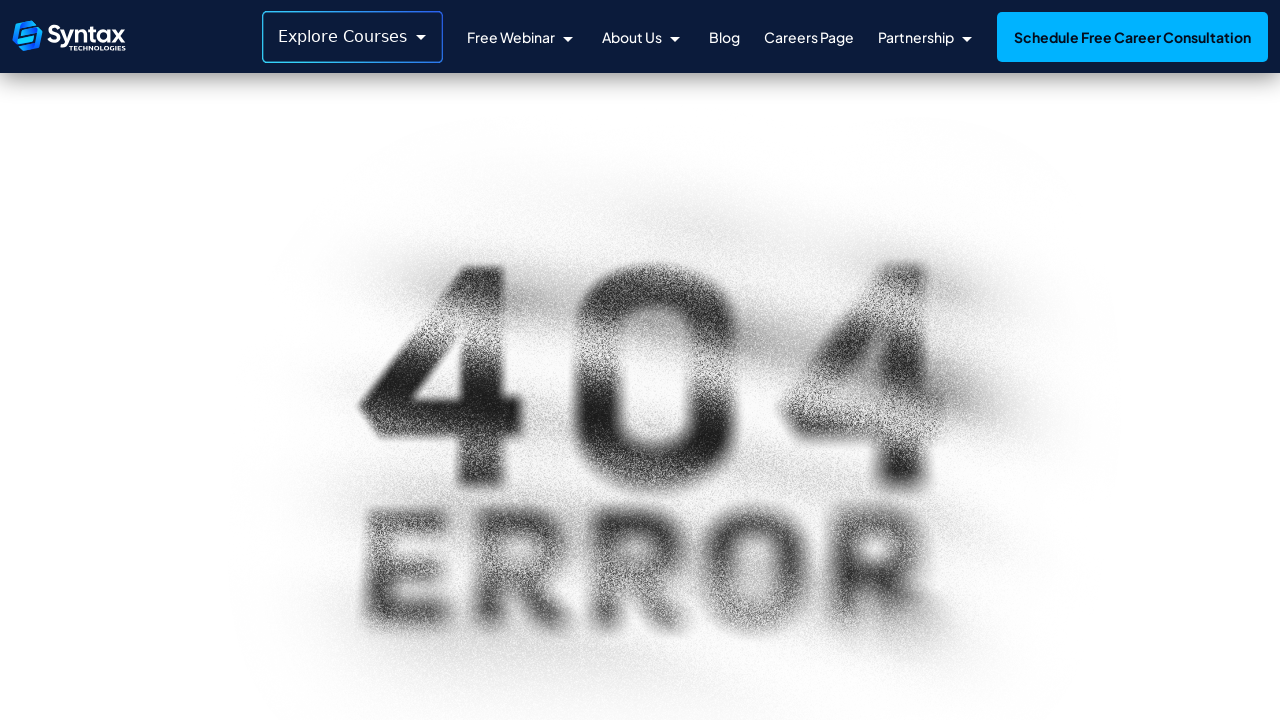

Navigated to dropdown demo page and waited for DOM to load
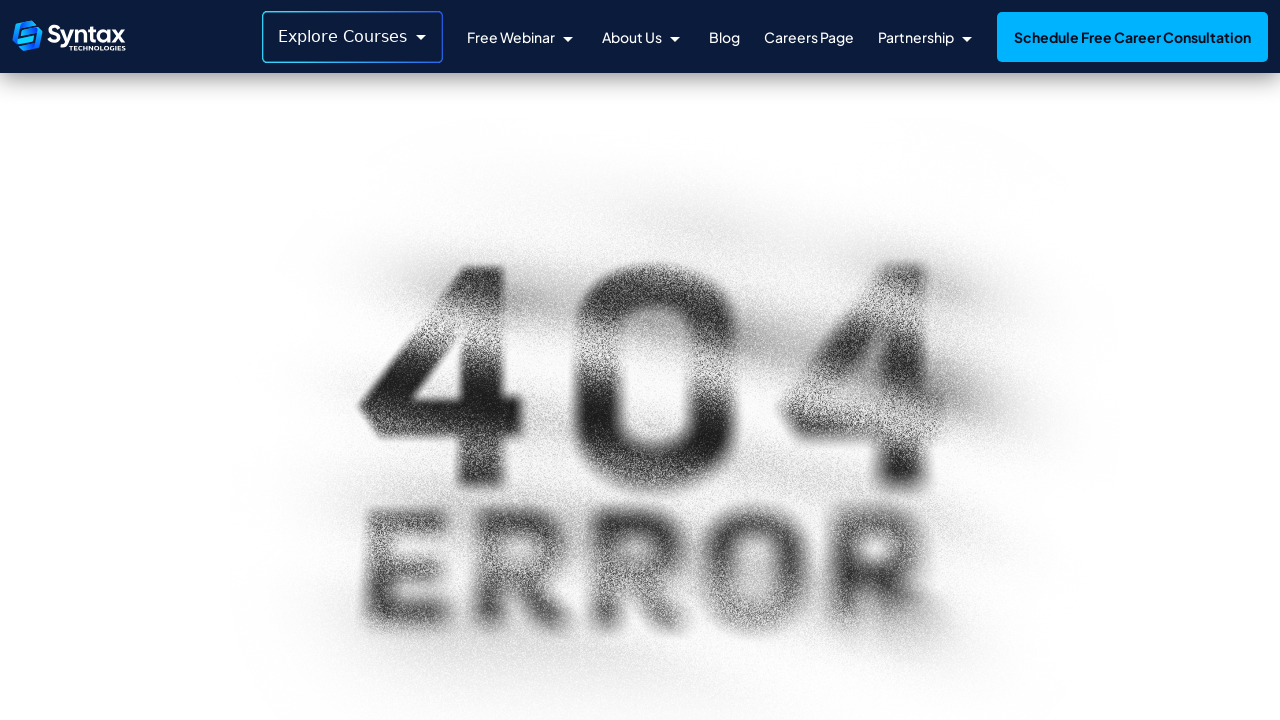

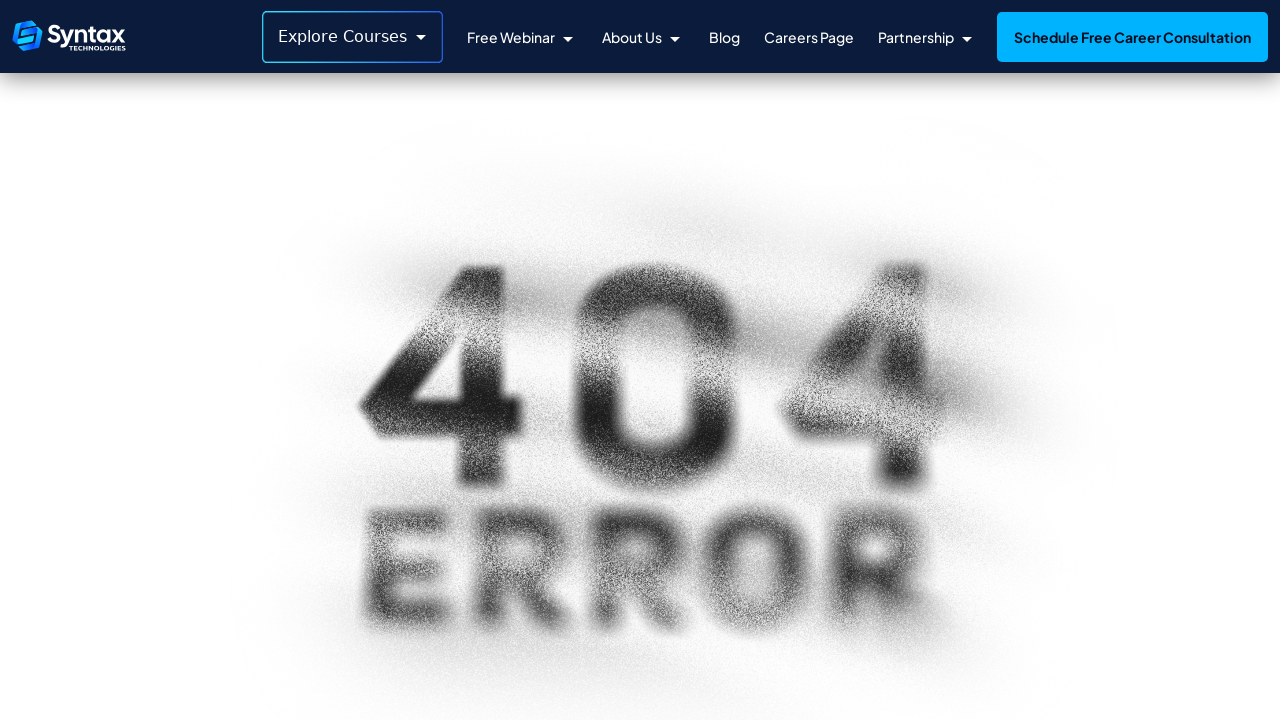